Tests selecting the MacOS radio button option on the form

Starting URL: https://devexpress.github.io/testcafe/example/

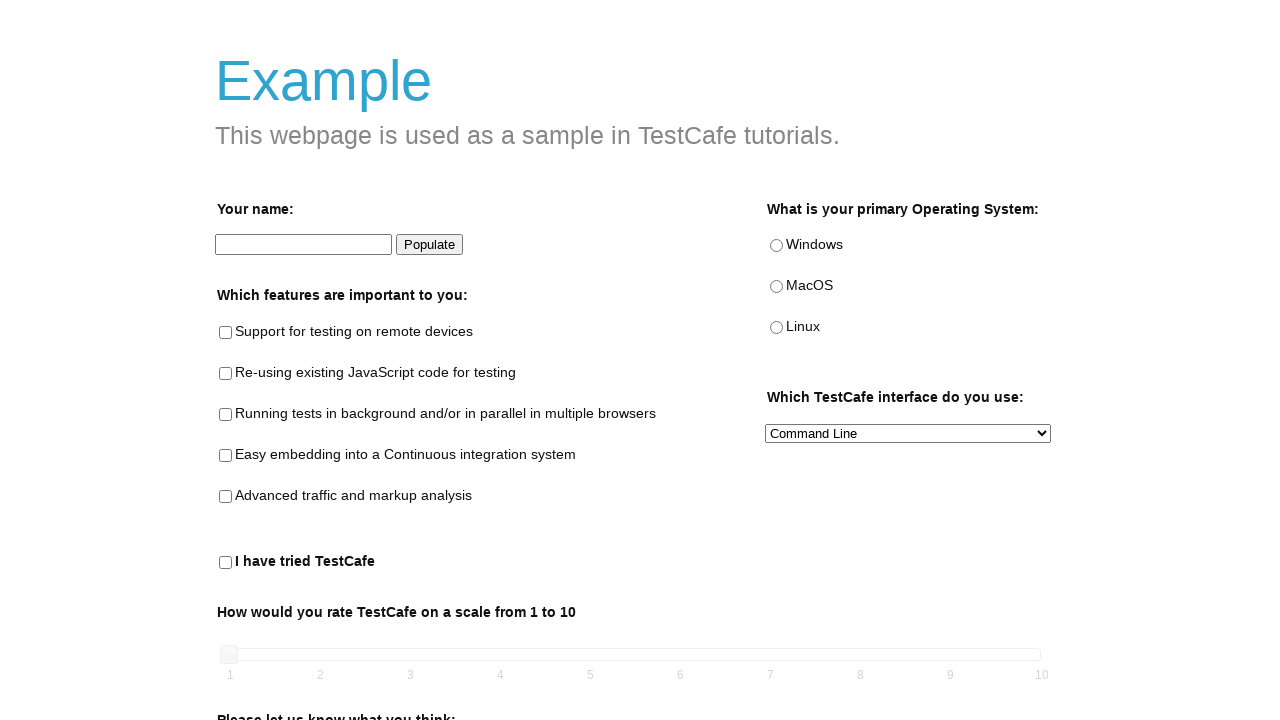

Clicked MacOS radio button option on the form at (776, 287) on internal:testid=[data-testid="macos-radio"s]
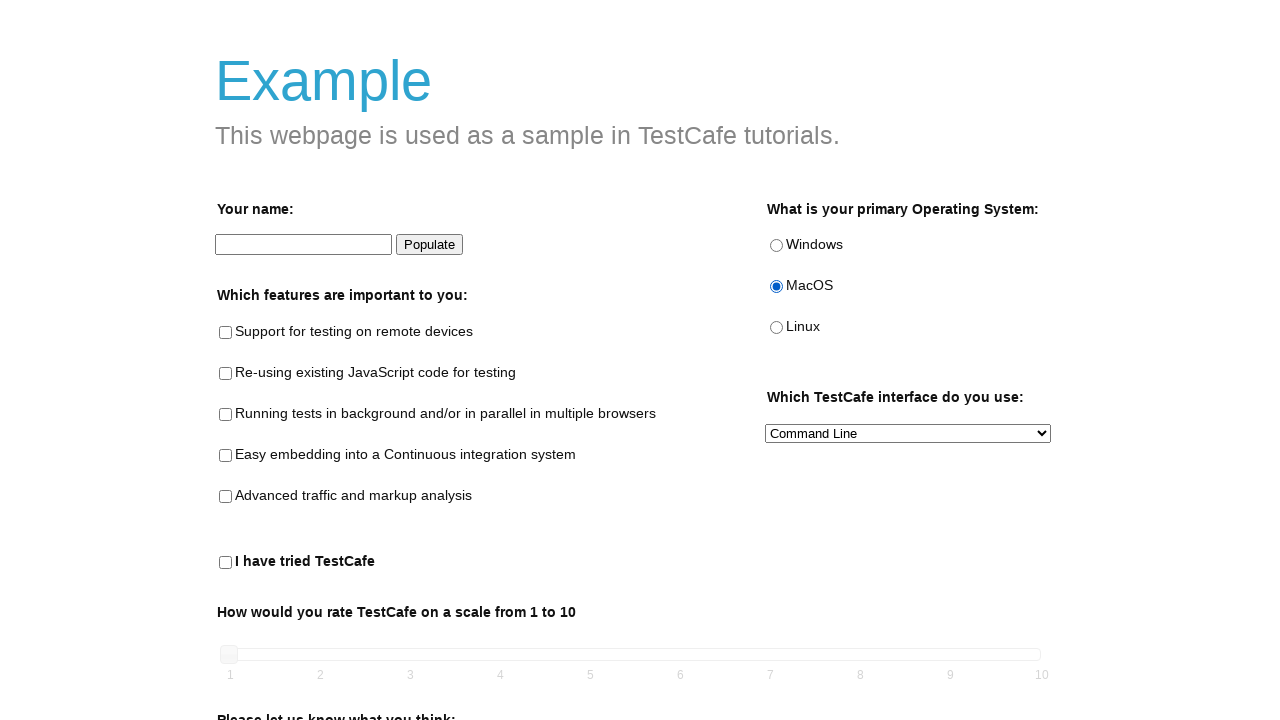

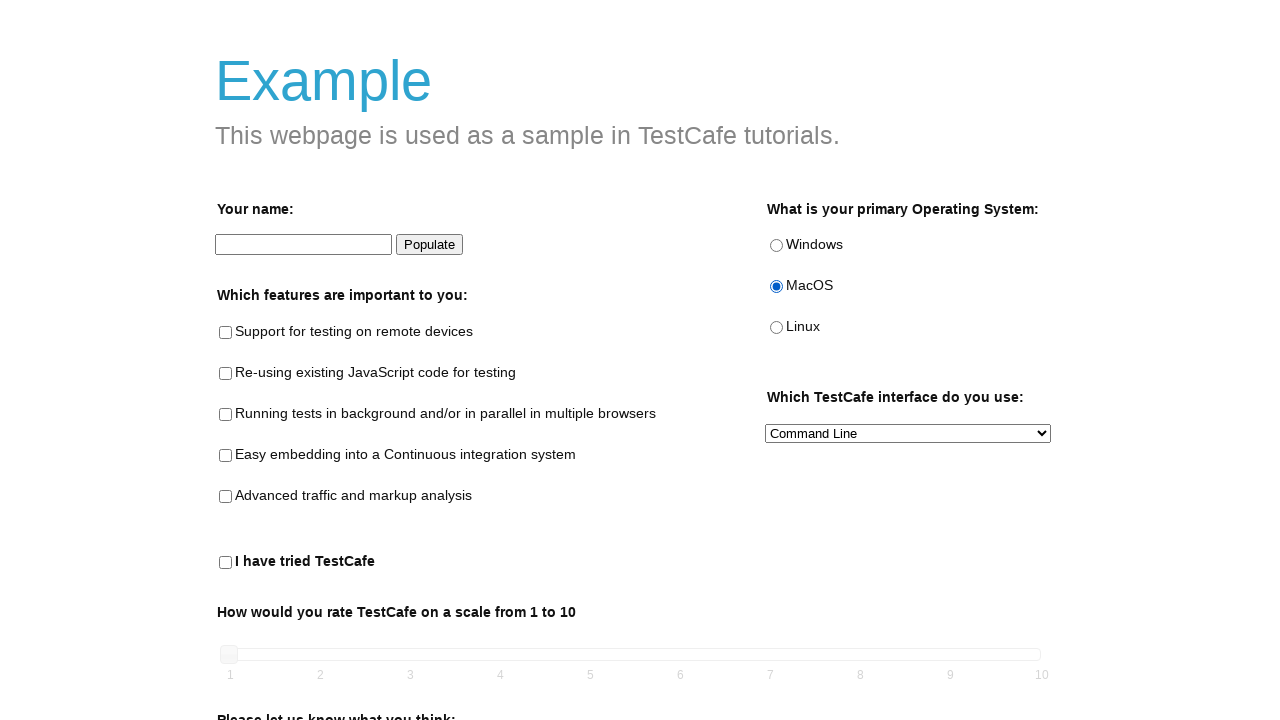